Tests window handling by clicking a link that opens a new window, switching between windows, and verifying content in each window

Starting URL: https://the-internet.herokuapp.com/windows

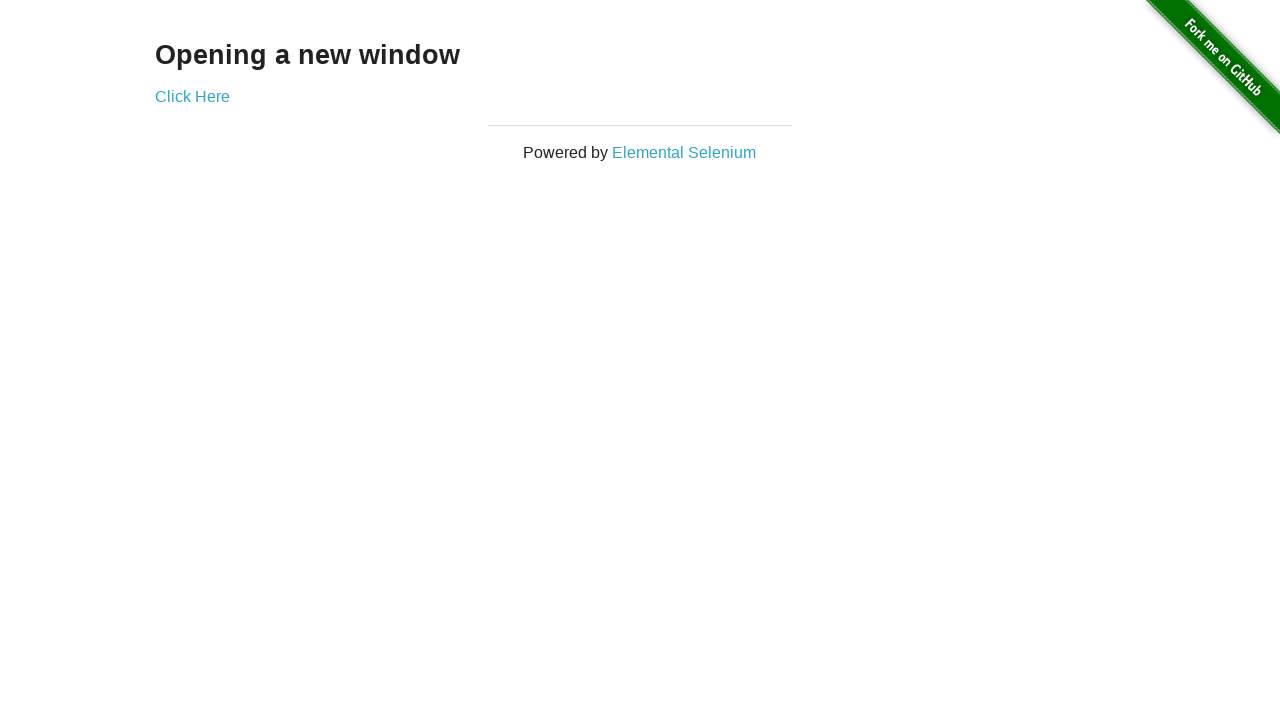

Clicked 'Click Here' link to open new window at (192, 96) on text=Click Here
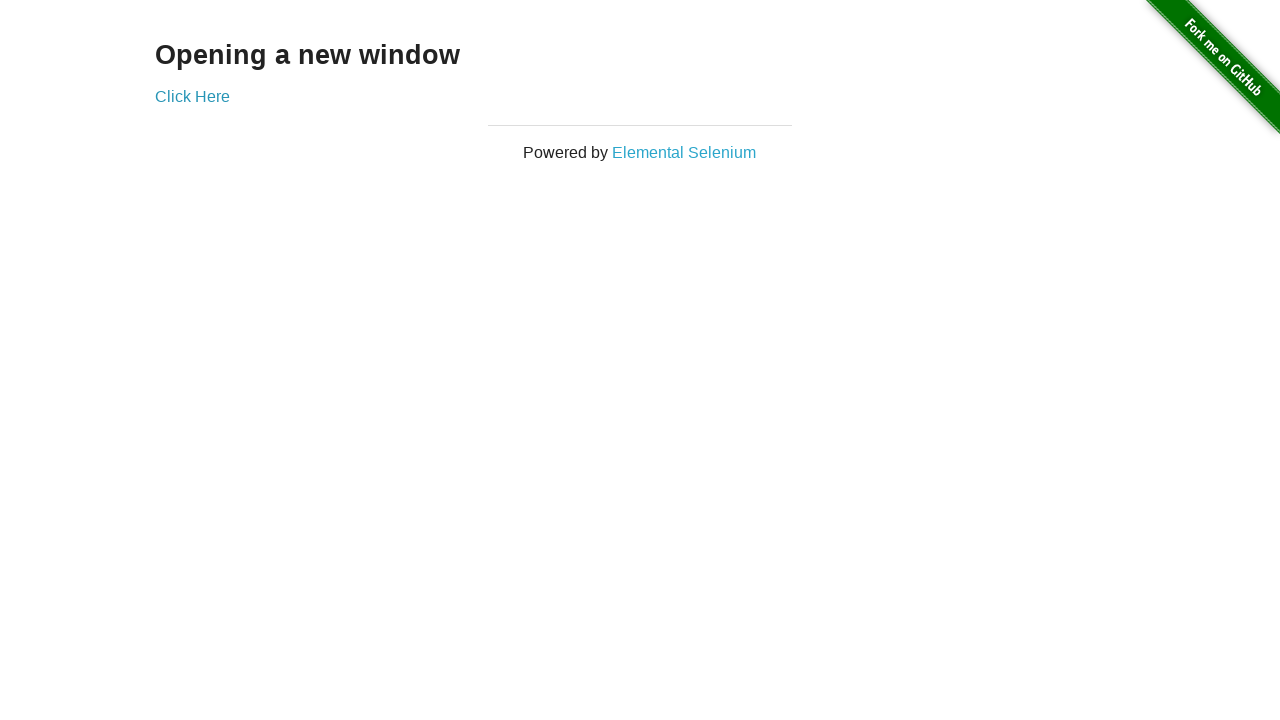

New window opened and captured
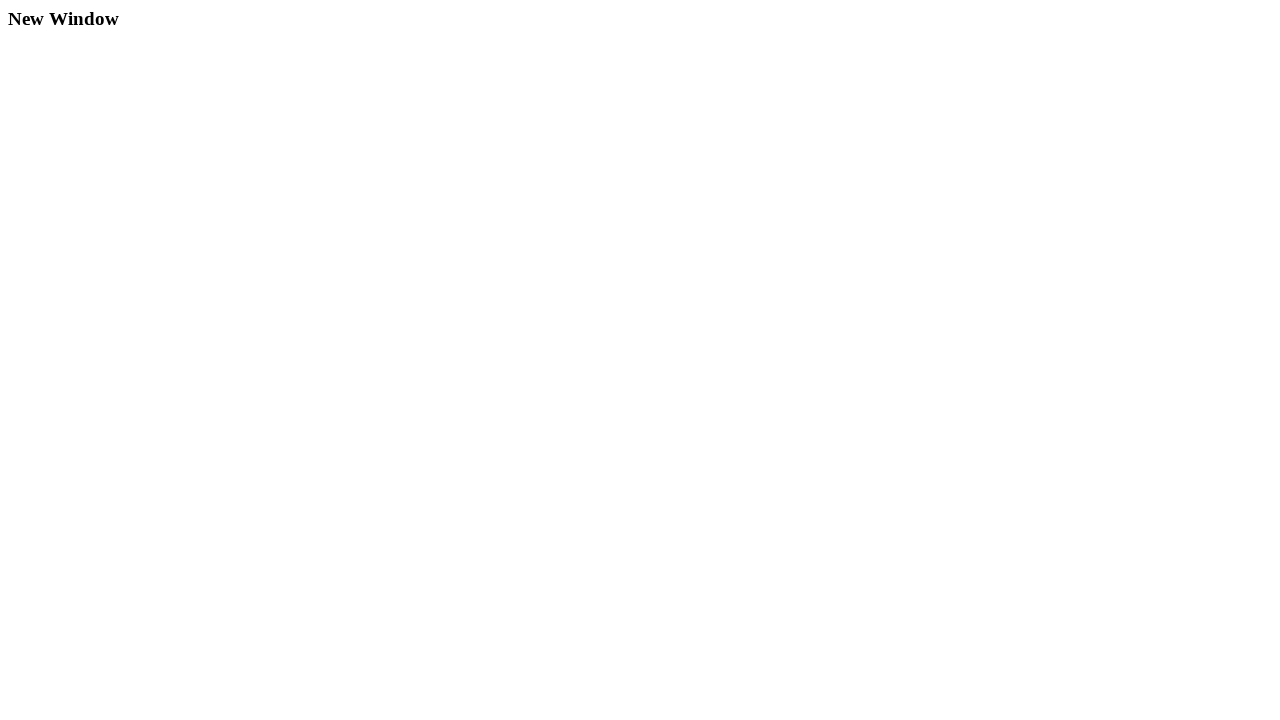

Waited for new window to load
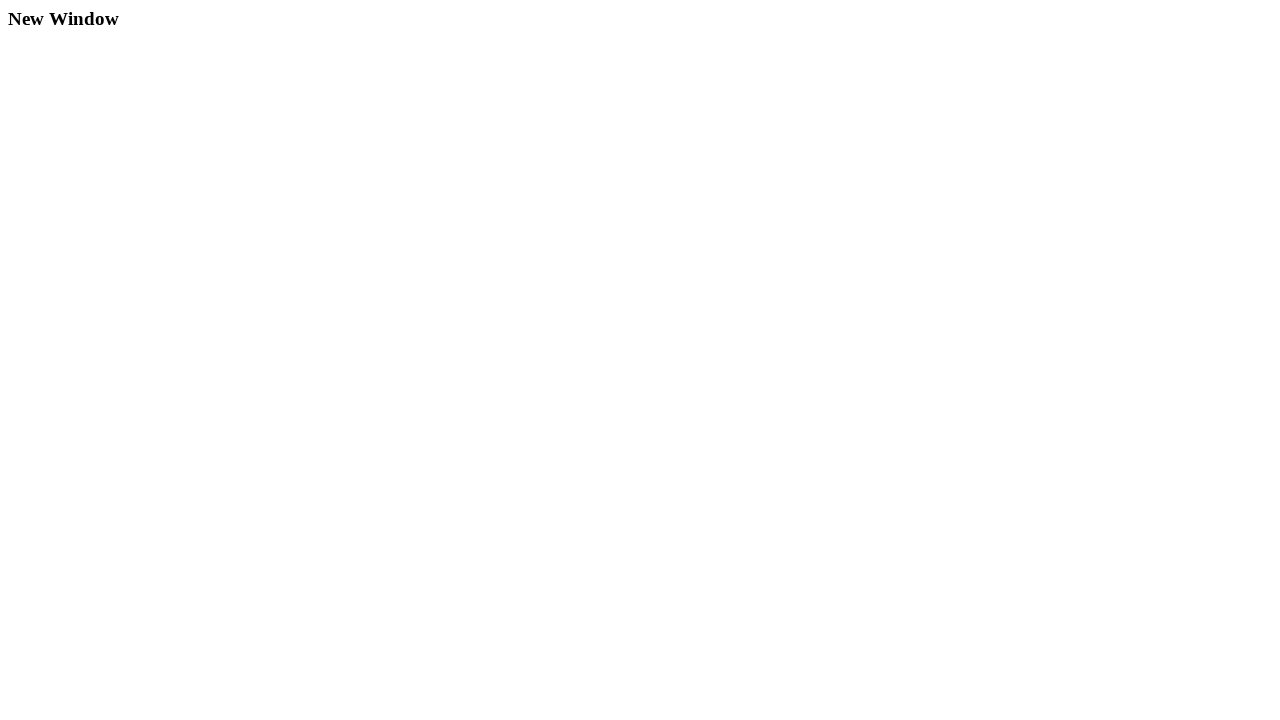

Retrieved h3 text from new window: New Window
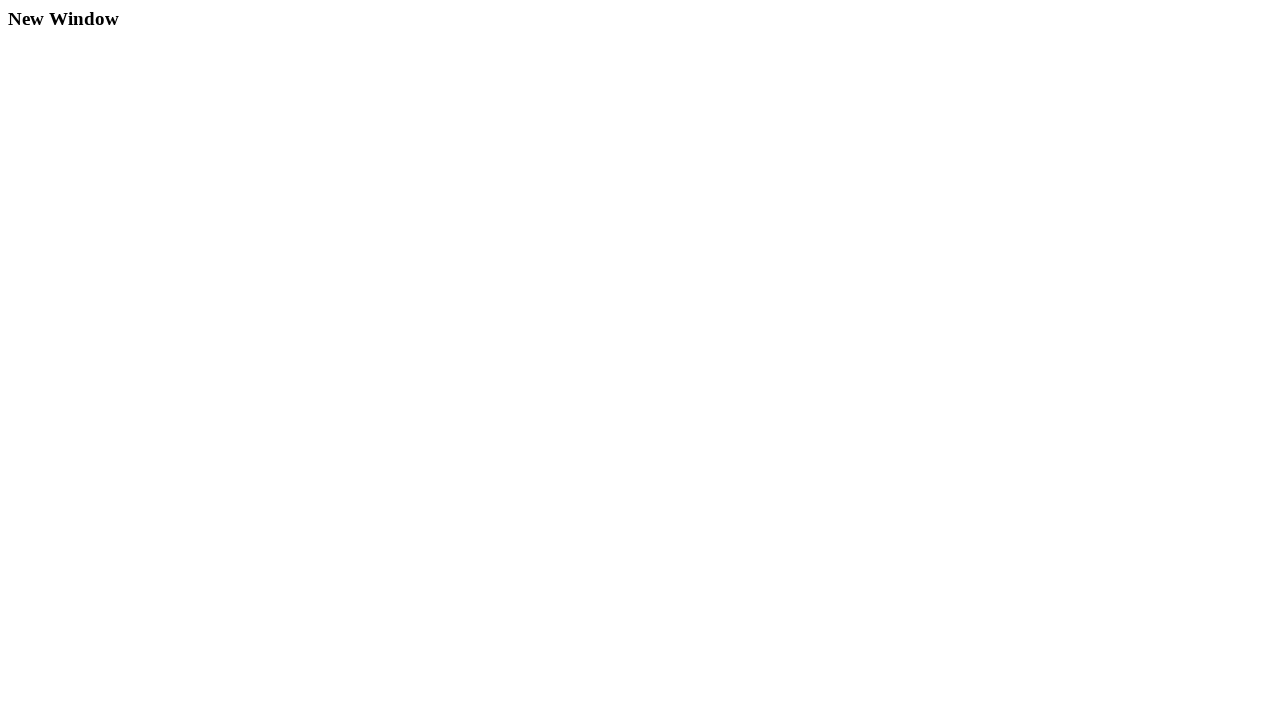

Printed new window h3 text
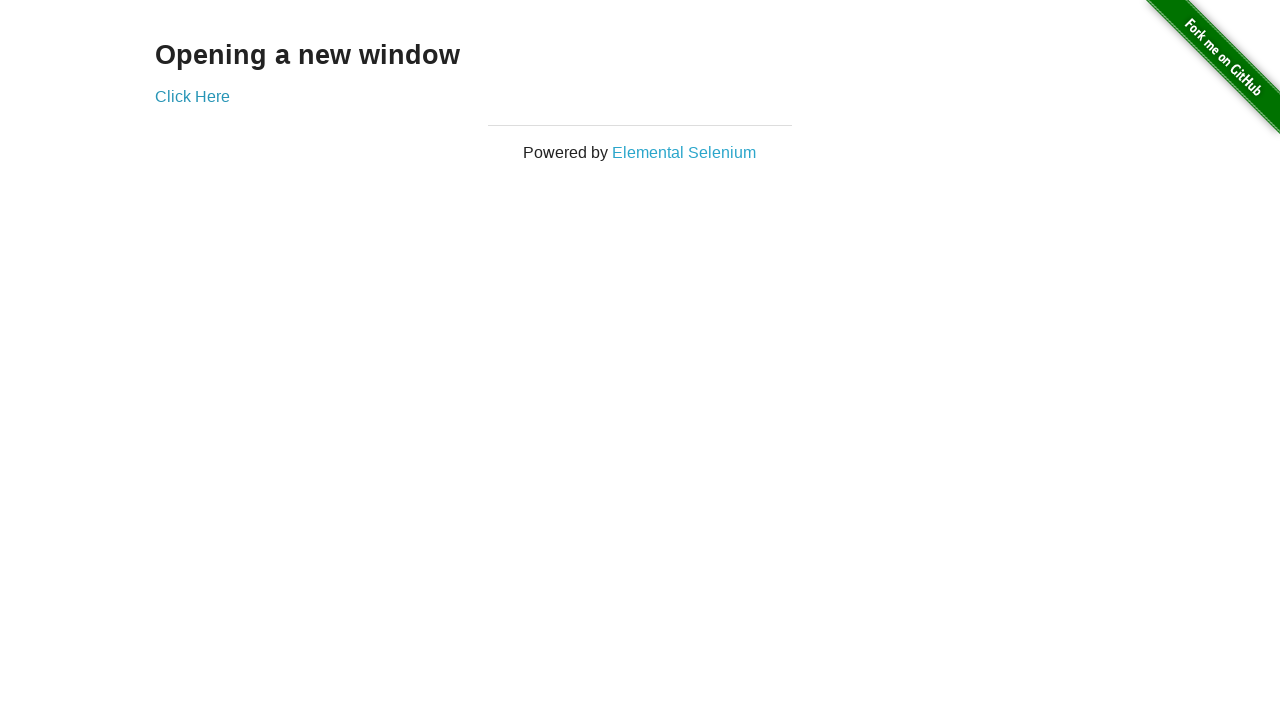

Closed new window
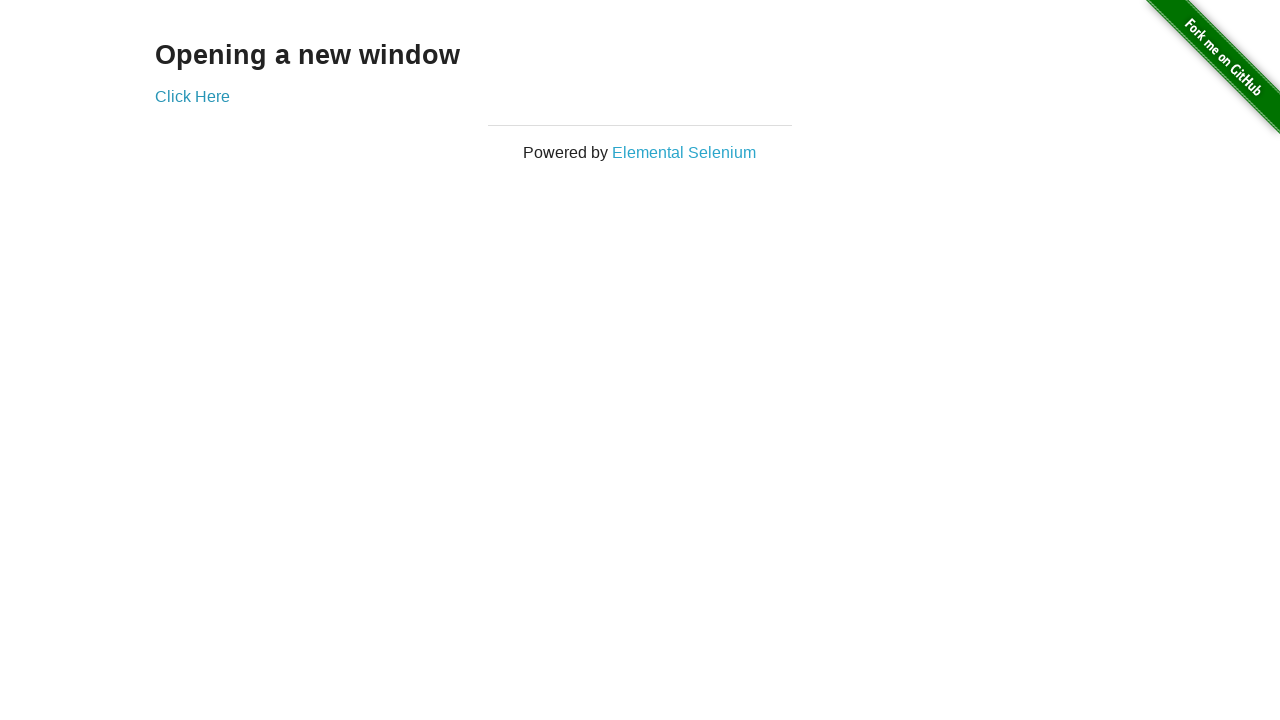

Retrieved h3 text from original window: Opening a new window
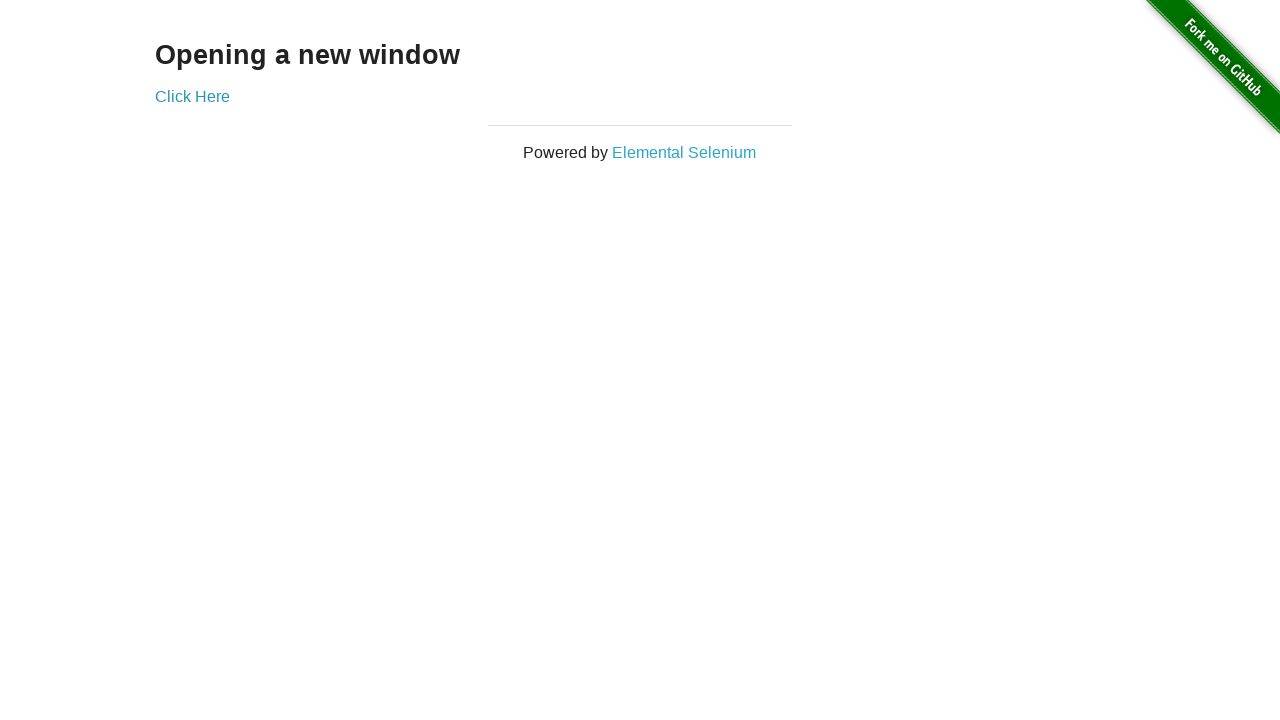

Printed original window h3 text
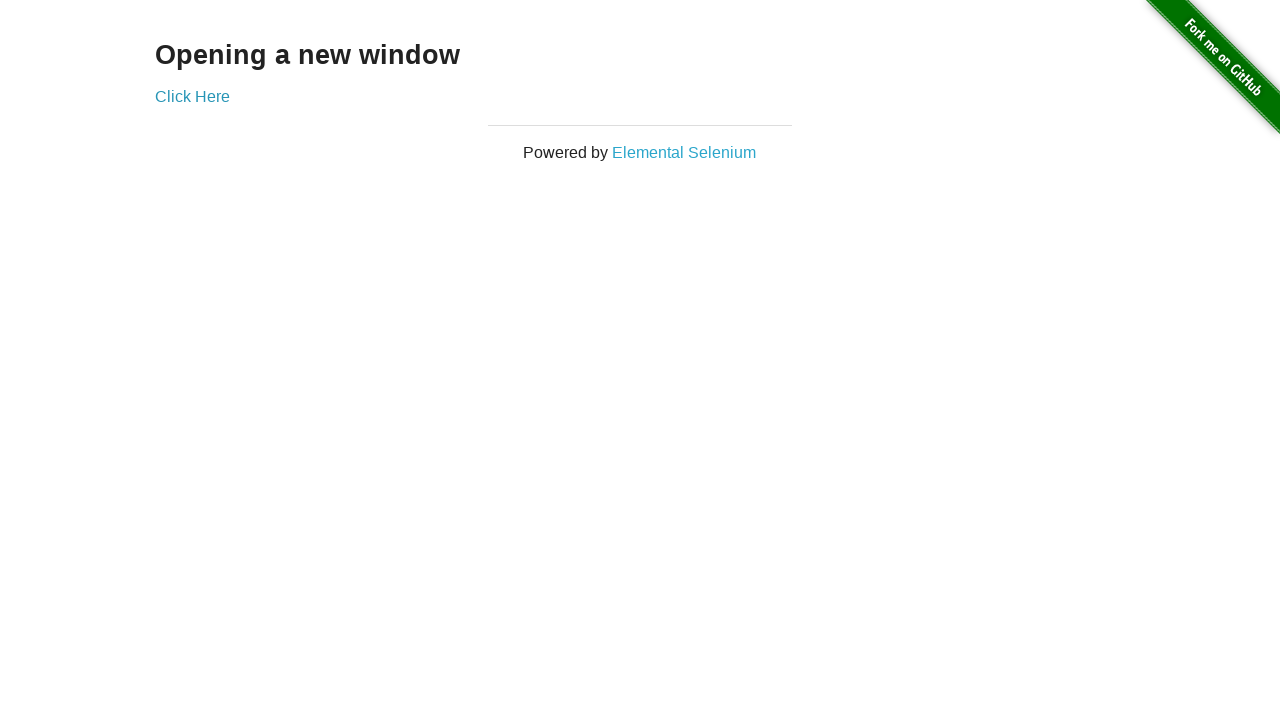

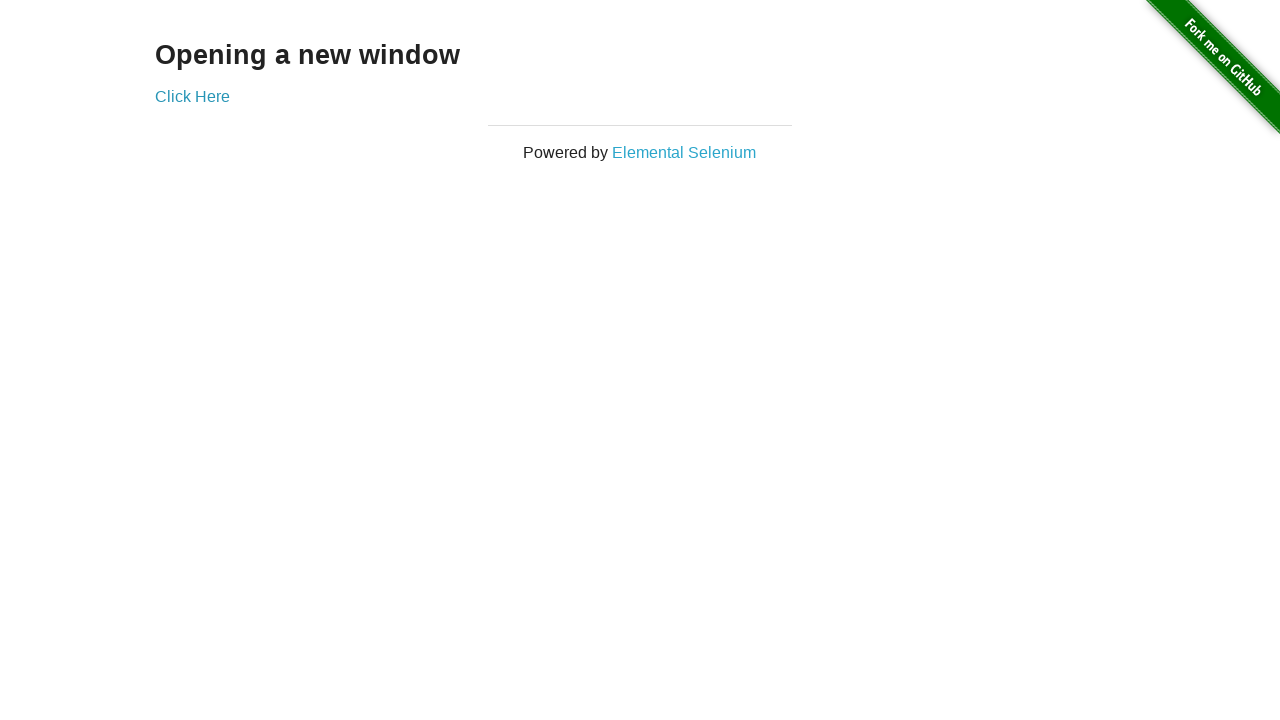